Tests HTML5 drag and drop by swapping the positions of two columns

Starting URL: https://automationfc.github.io/drag-drop-html5/

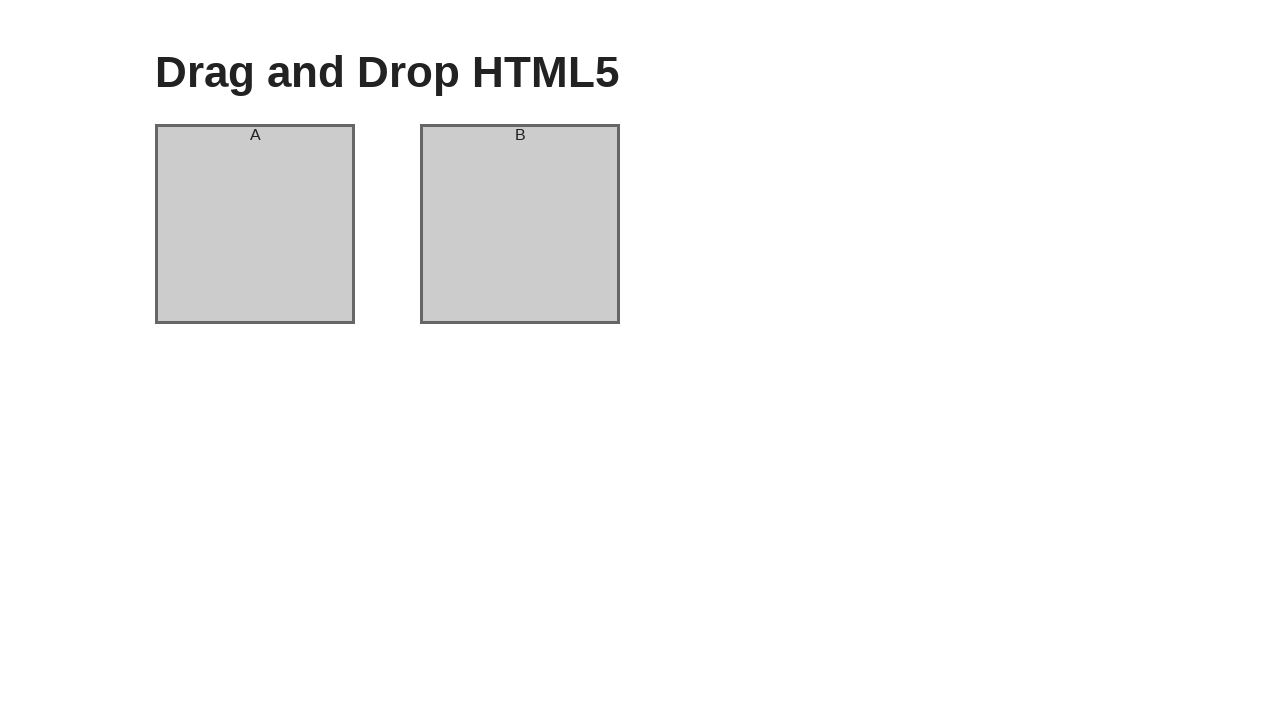

Dragged column A to column B position at (520, 224)
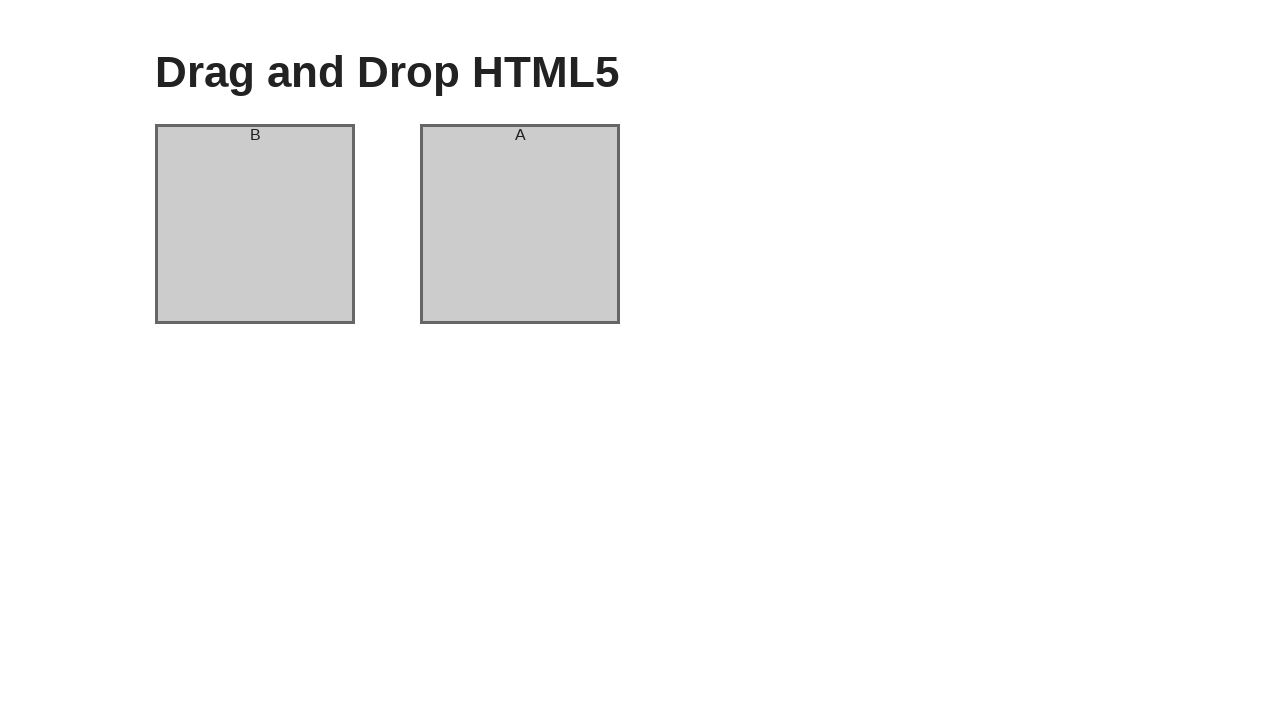

Verified column A now contains 'B' after drag and drop
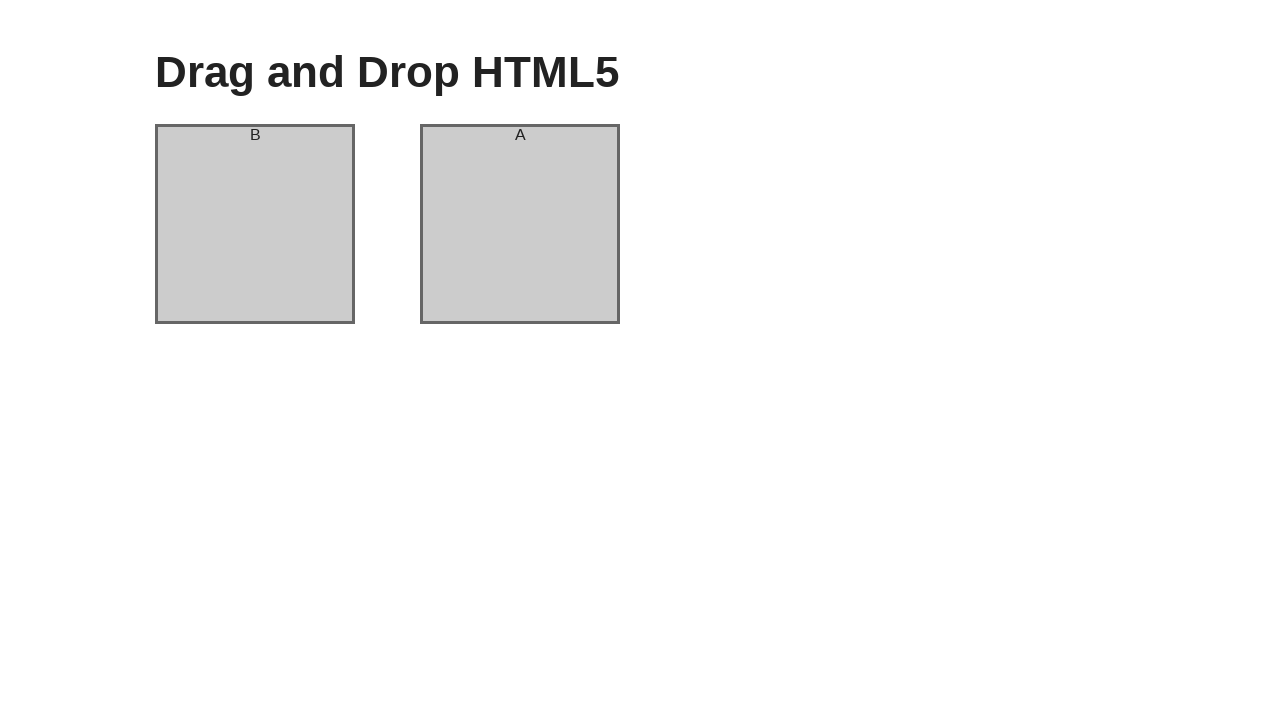

Verified column B now contains 'A' after drag and drop
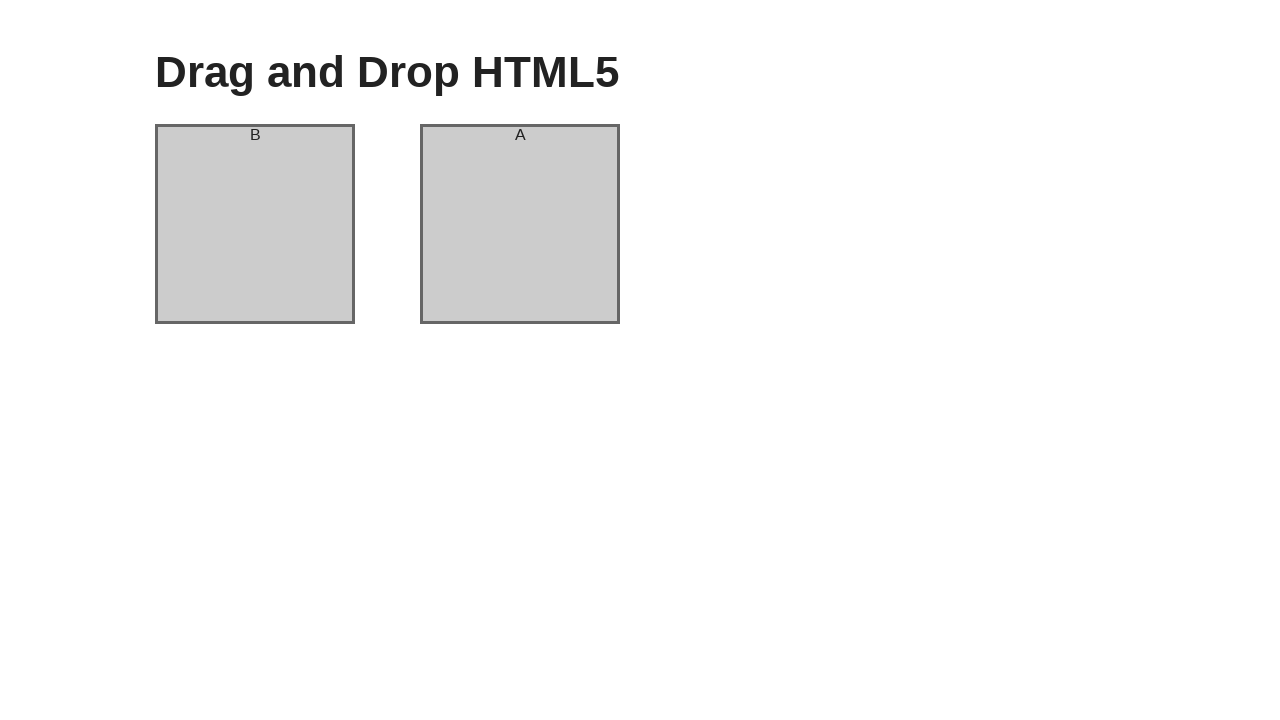

Dragged columns back to restore original positions at (520, 224)
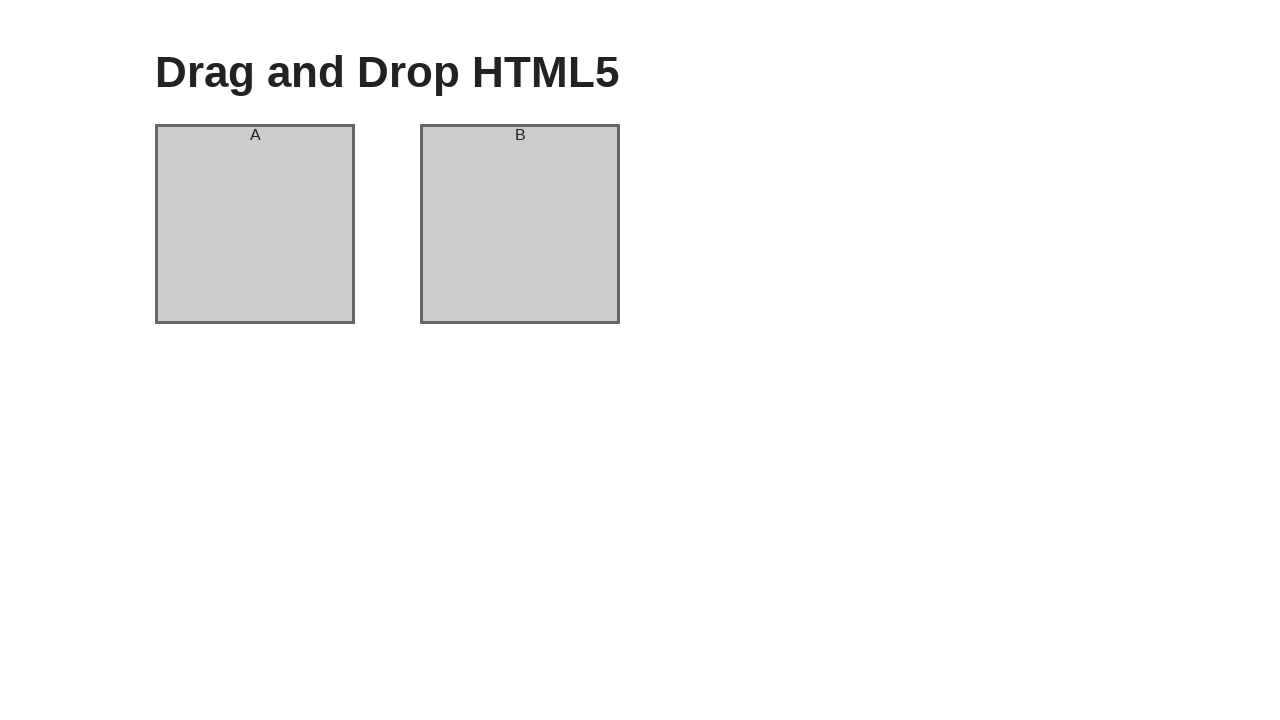

Verified column A is back to containing 'A'
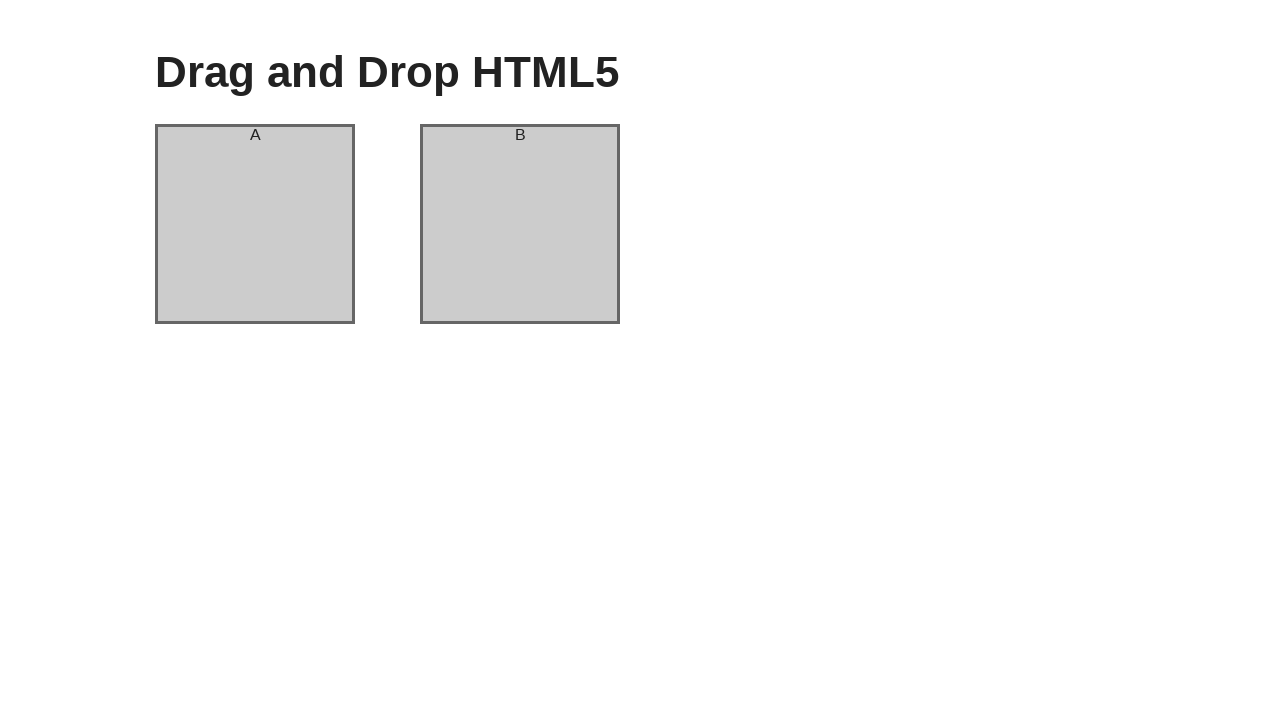

Verified column B is back to containing 'B'
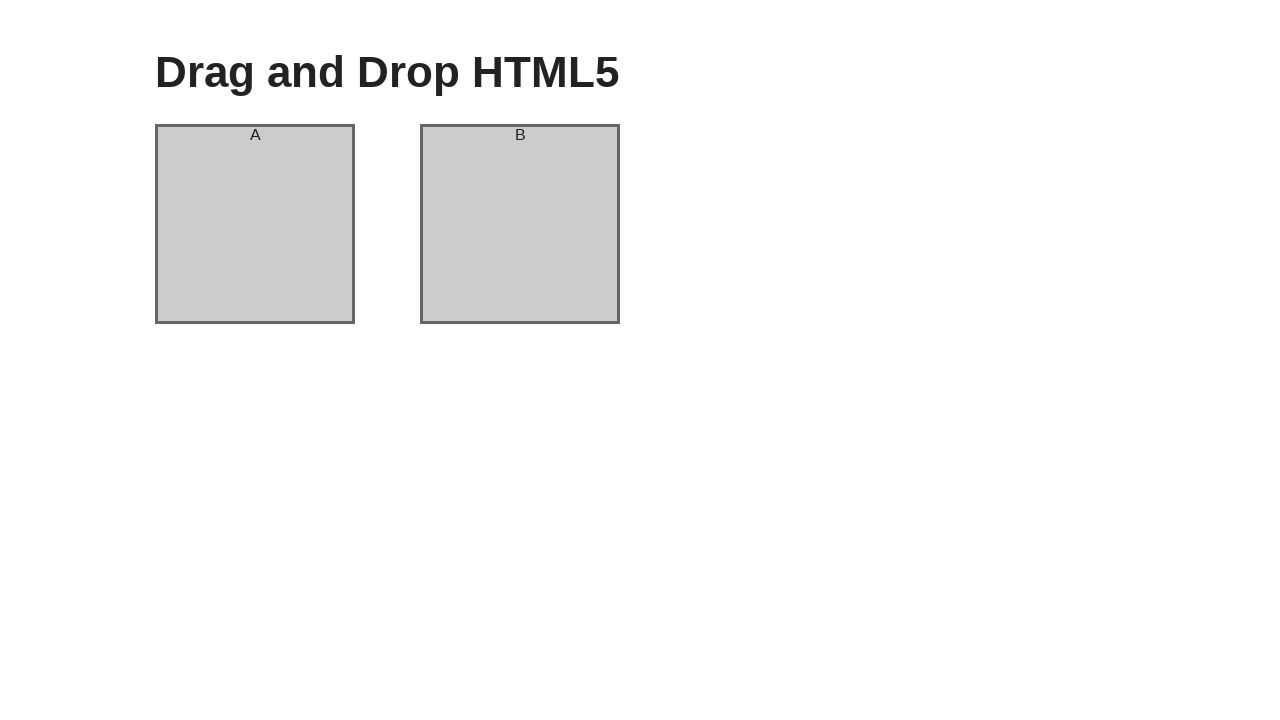

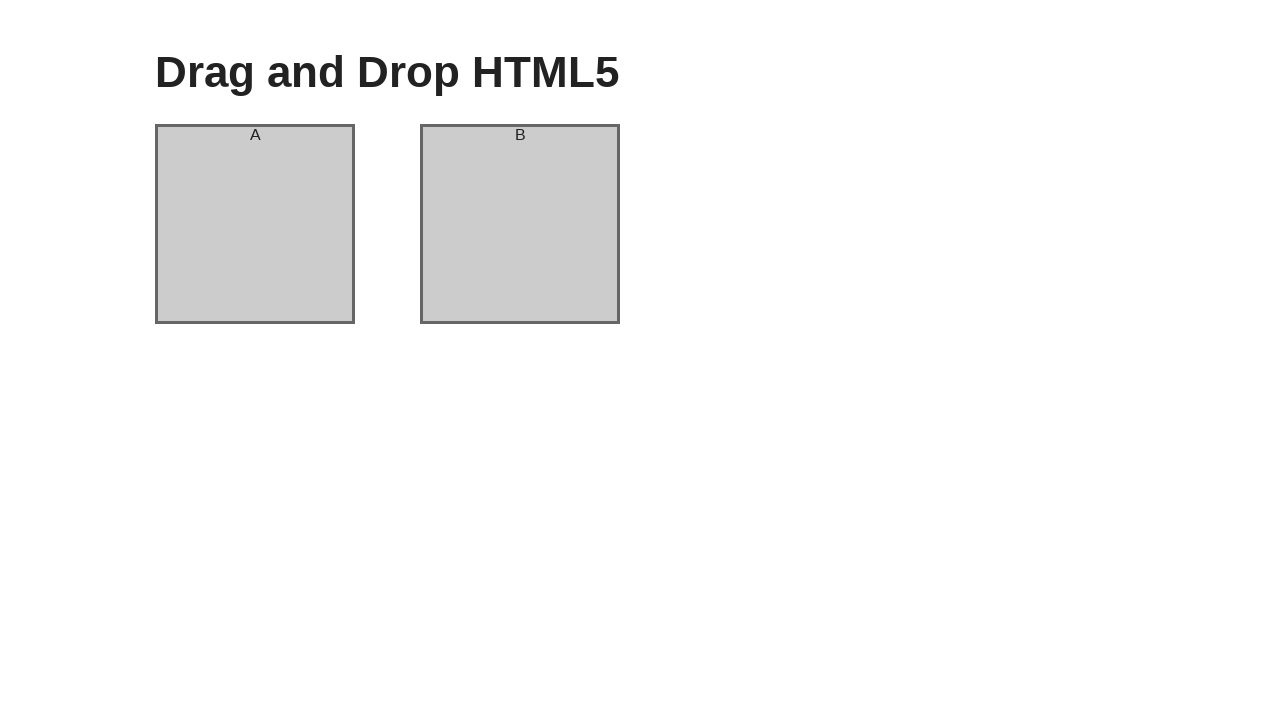